Tests alert handling by clicking a button that triggers an alert popup and then accepting the alert

Starting URL: https://testautomationpractice.blogspot.com/

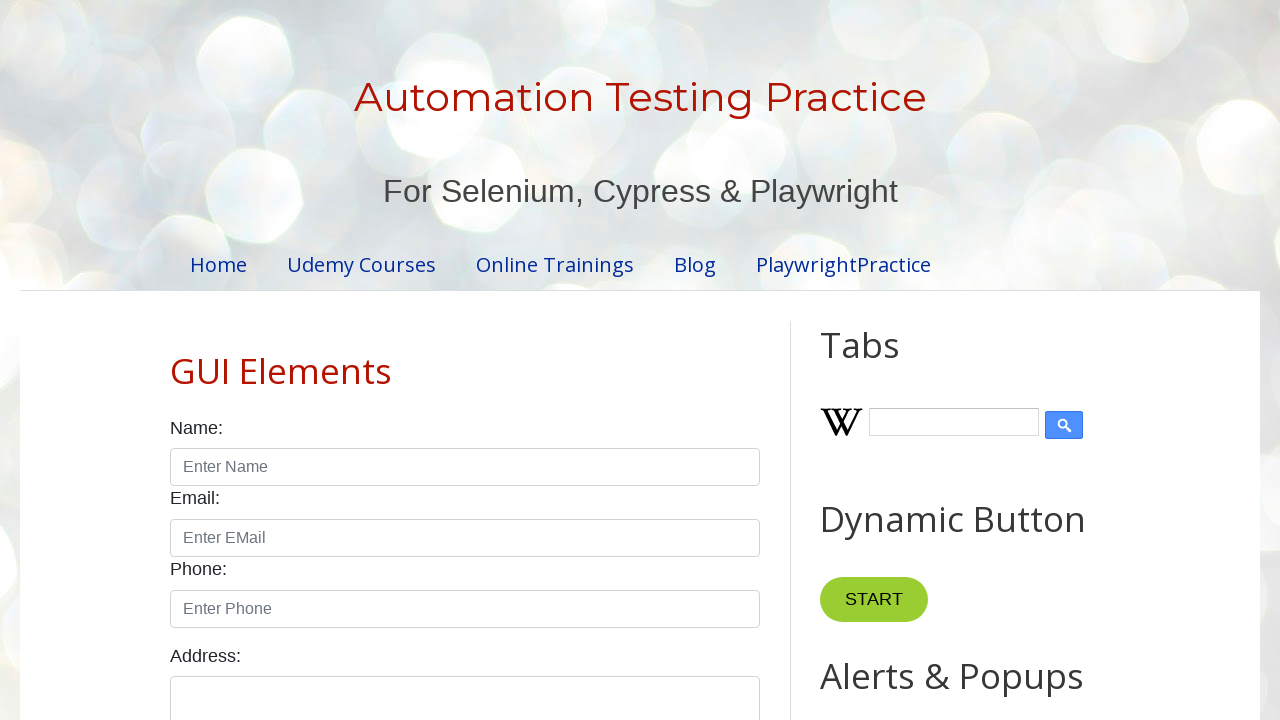

Clicked button to trigger alert popup at (888, 361) on xpath=//*[@id='HTML9']/div[1]/button
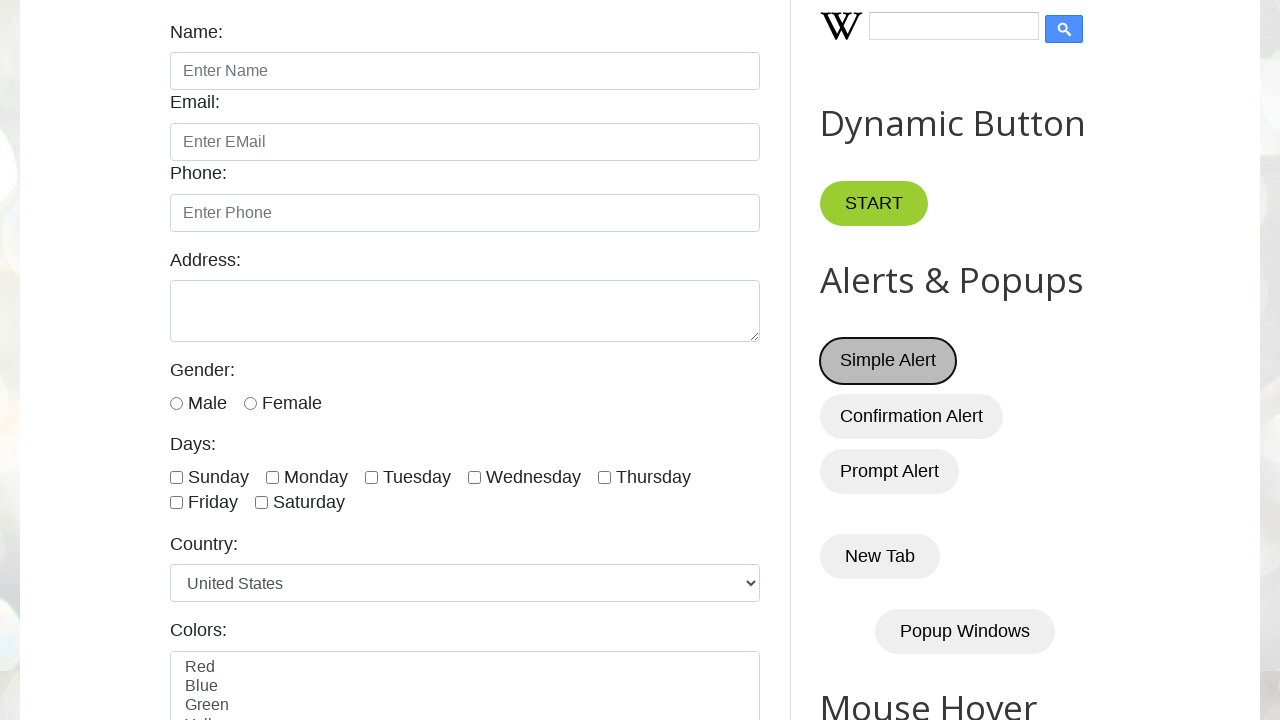

Set up dialog handler to accept alerts
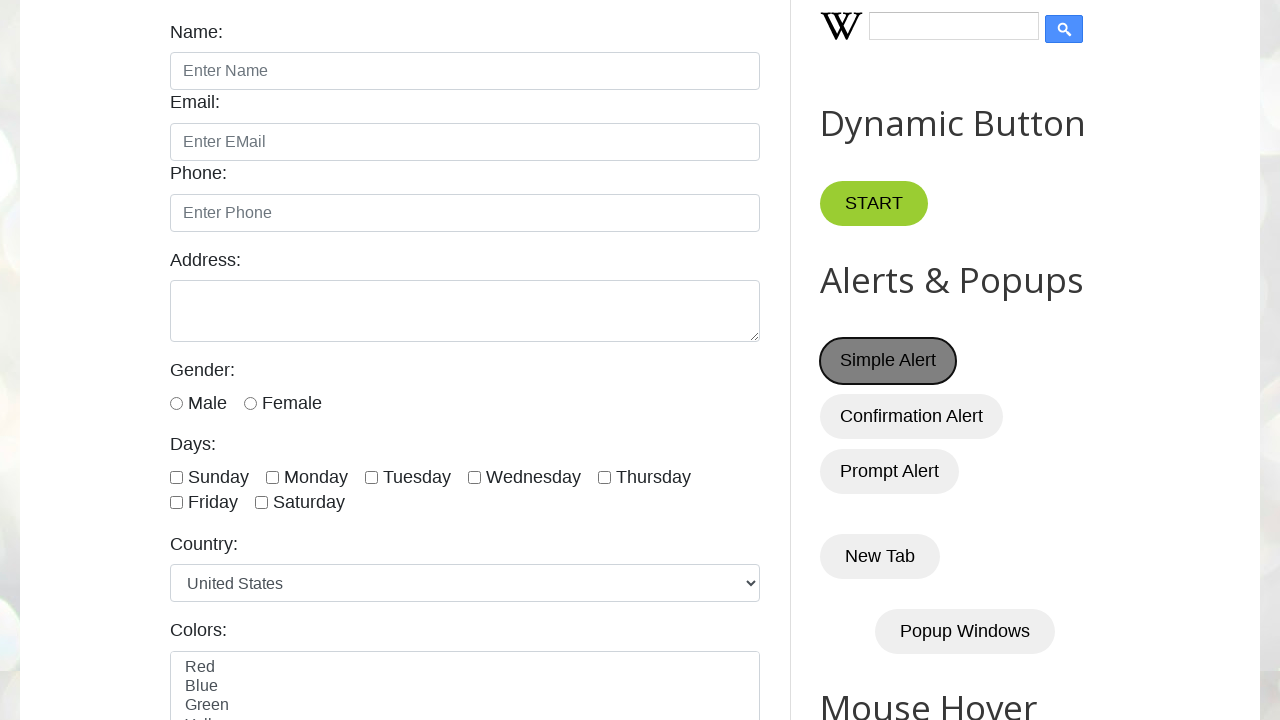

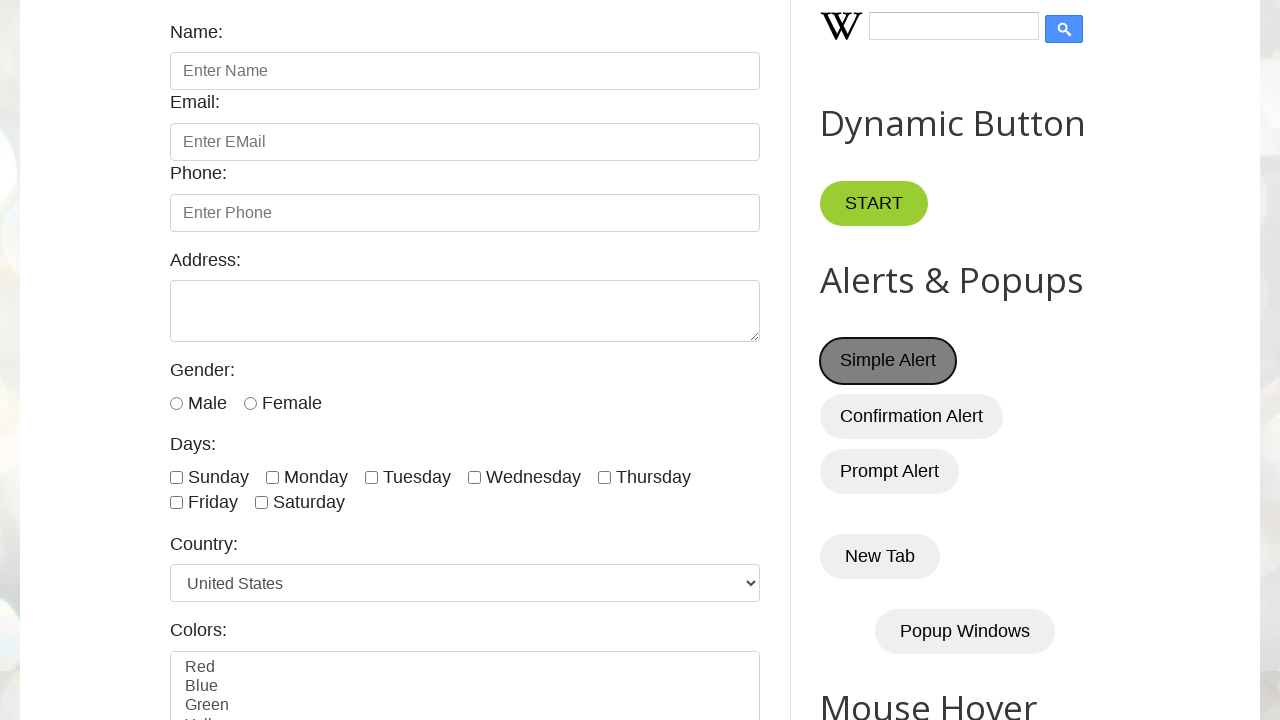